Tests clicking a button that triggers an alert, accepts the alert, and verifies the result text

Starting URL: https://kristinek.github.io/site/examples/alerts_popups

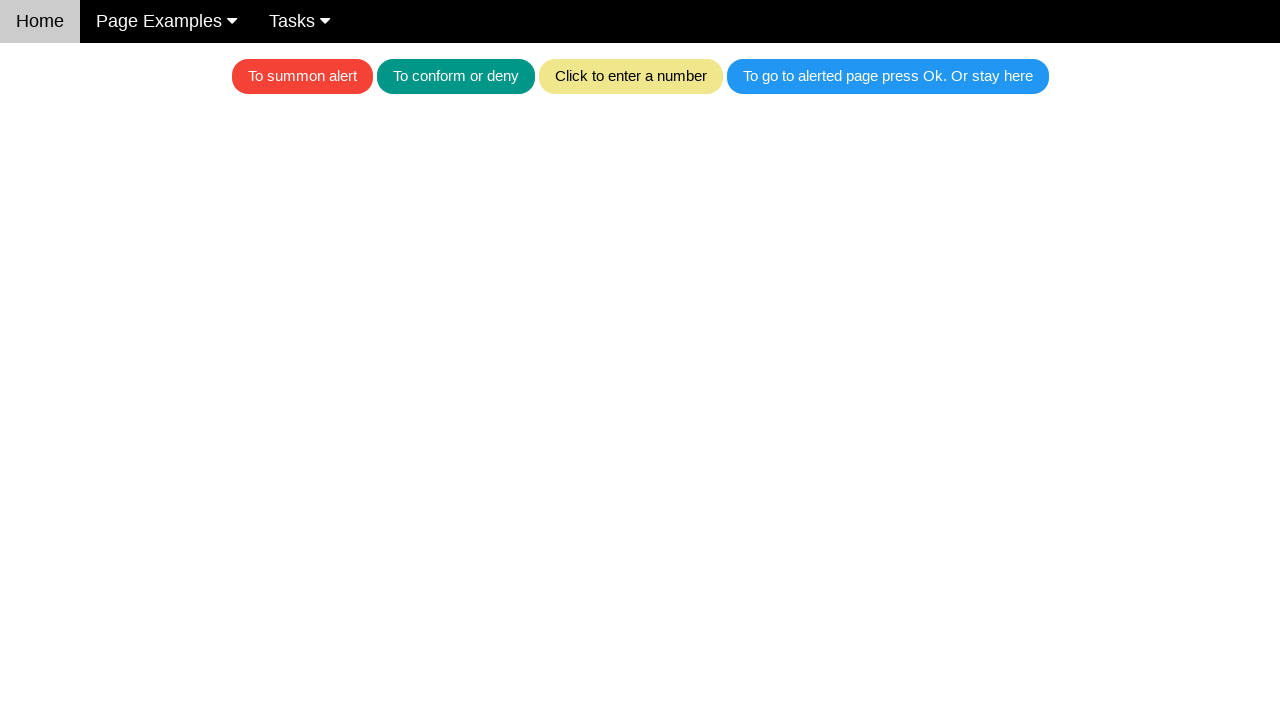

Set up dialog handler to accept alerts
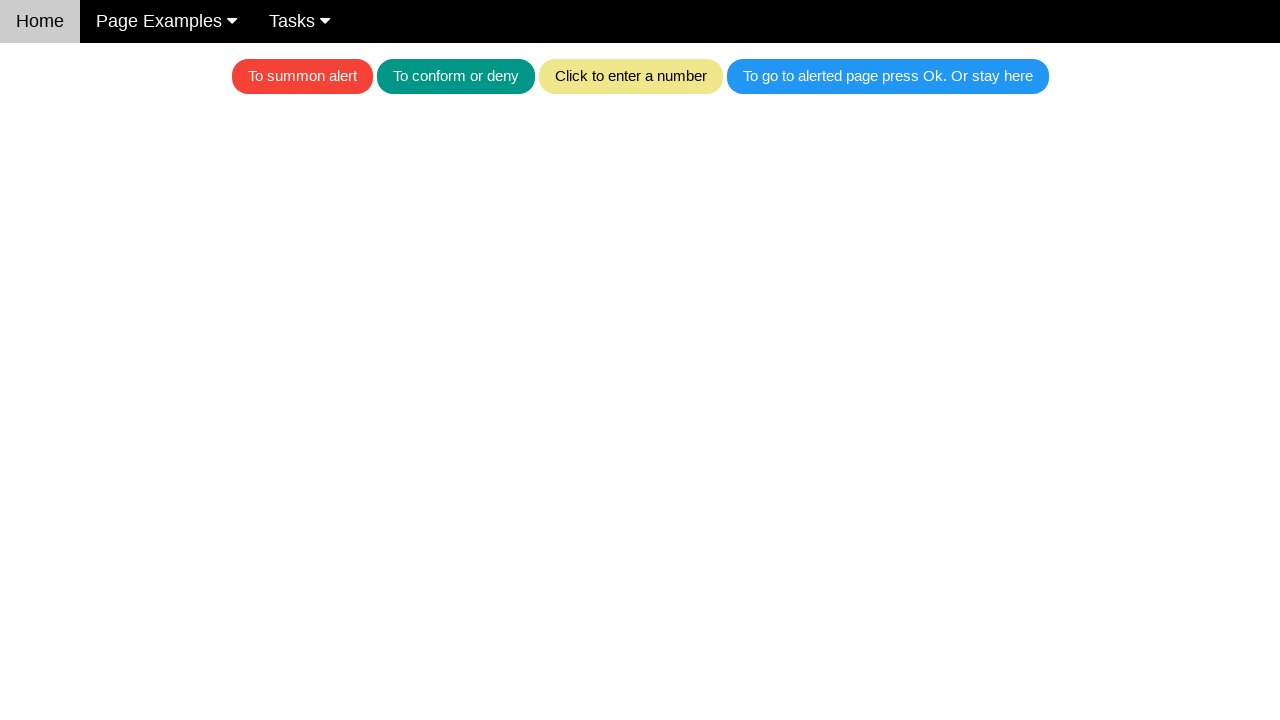

Clicked red button to trigger alert at (302, 76) on .w3-red
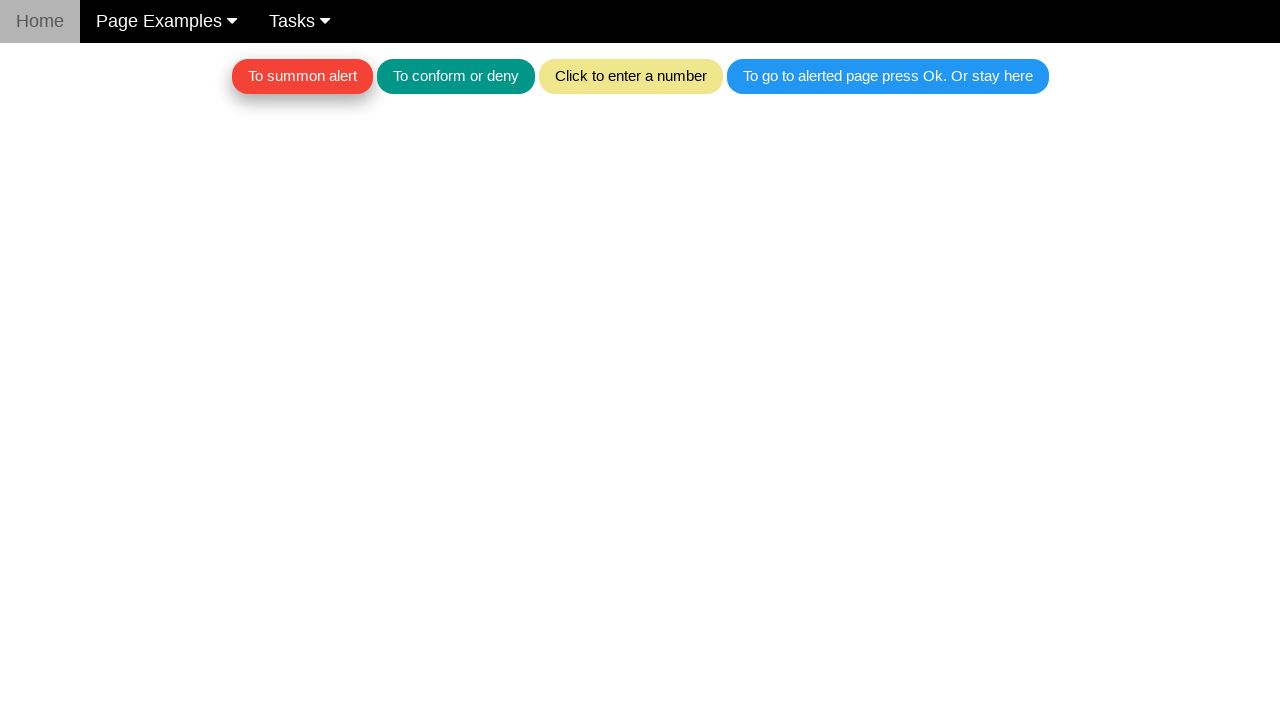

Waited 500ms for alert to be processed
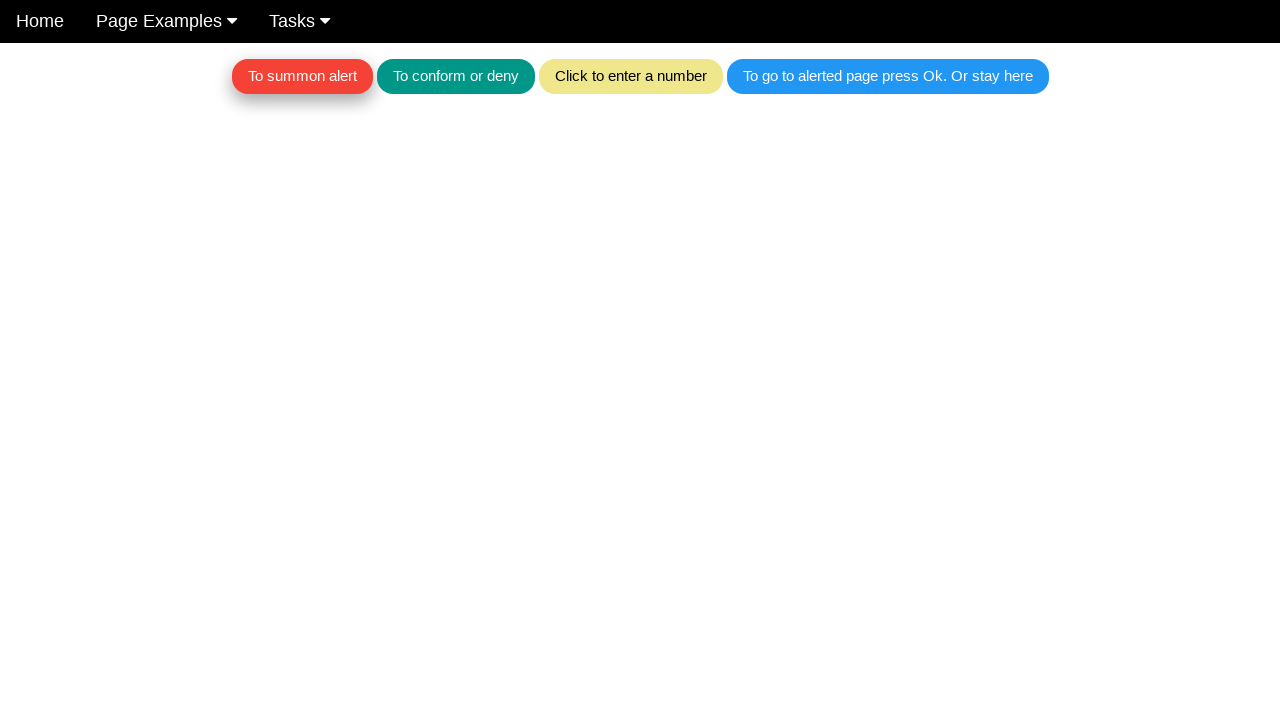

Retrieved result text from #textForAlerts element
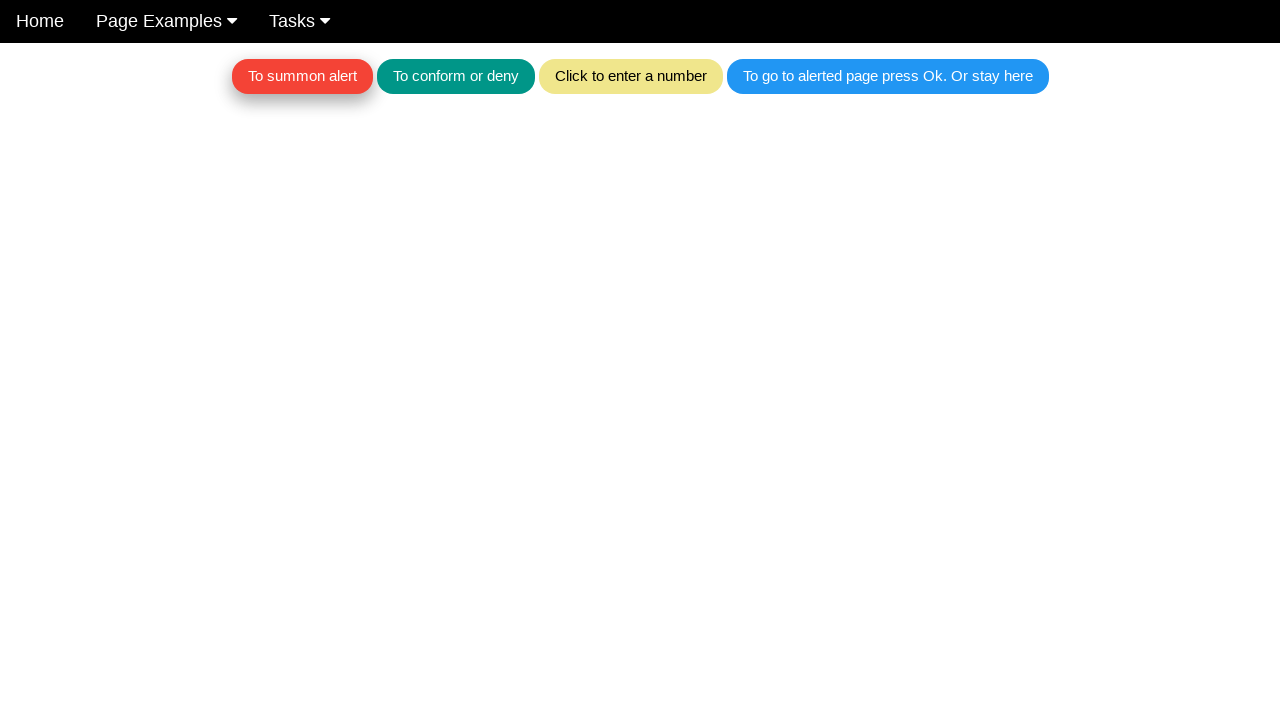

Verified result text is empty after accepting alert
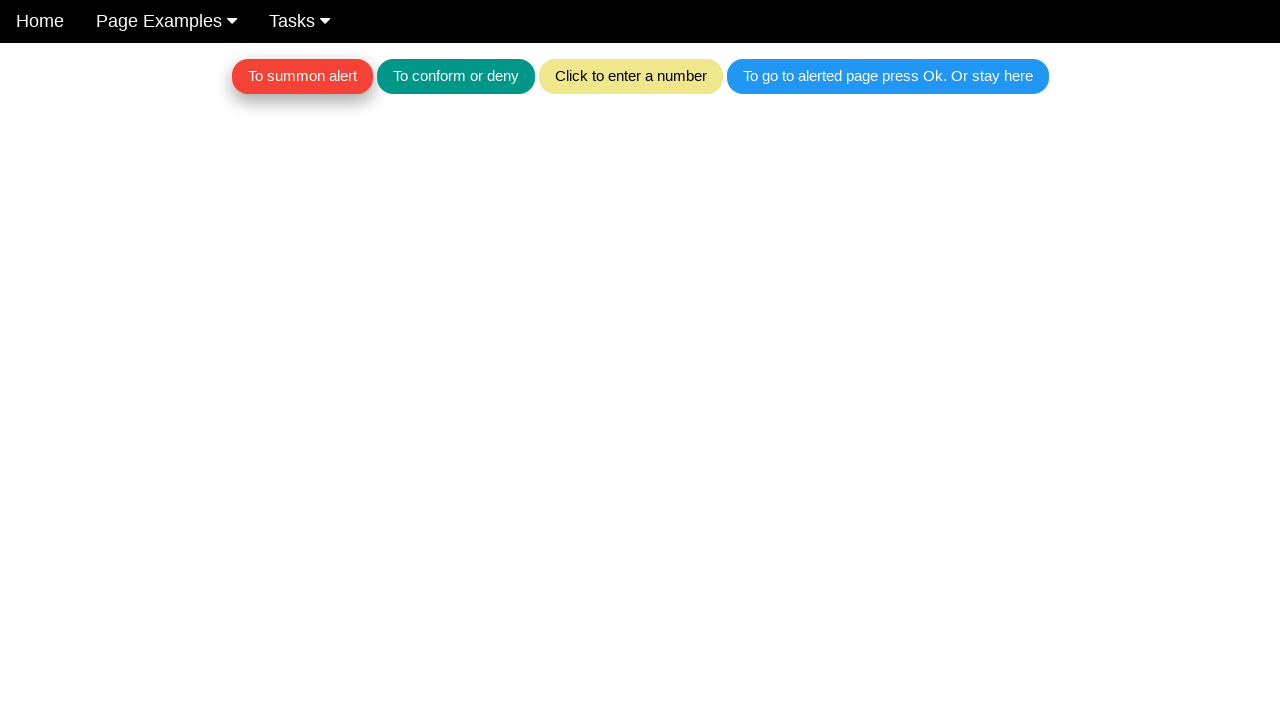

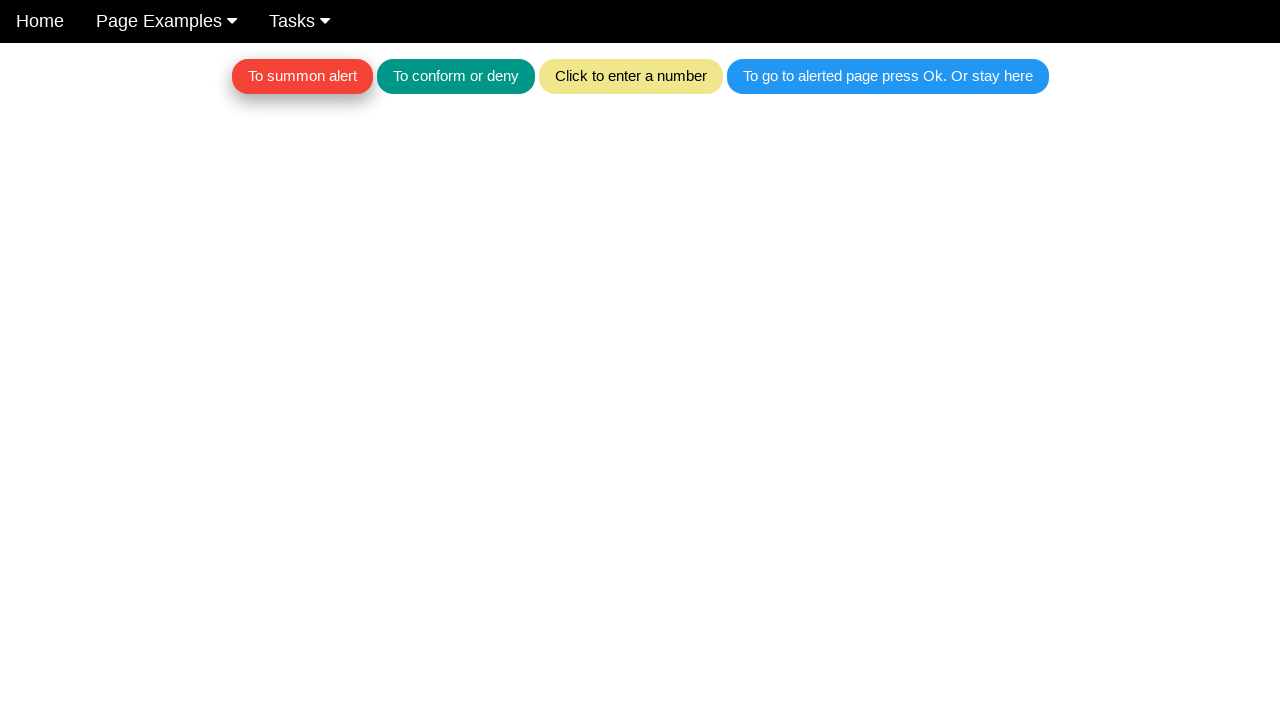